Tests opening a new browser window by clicking the "New Window" button and then switching back to the parent window

Starting URL: https://demoqa.com/browser-windows

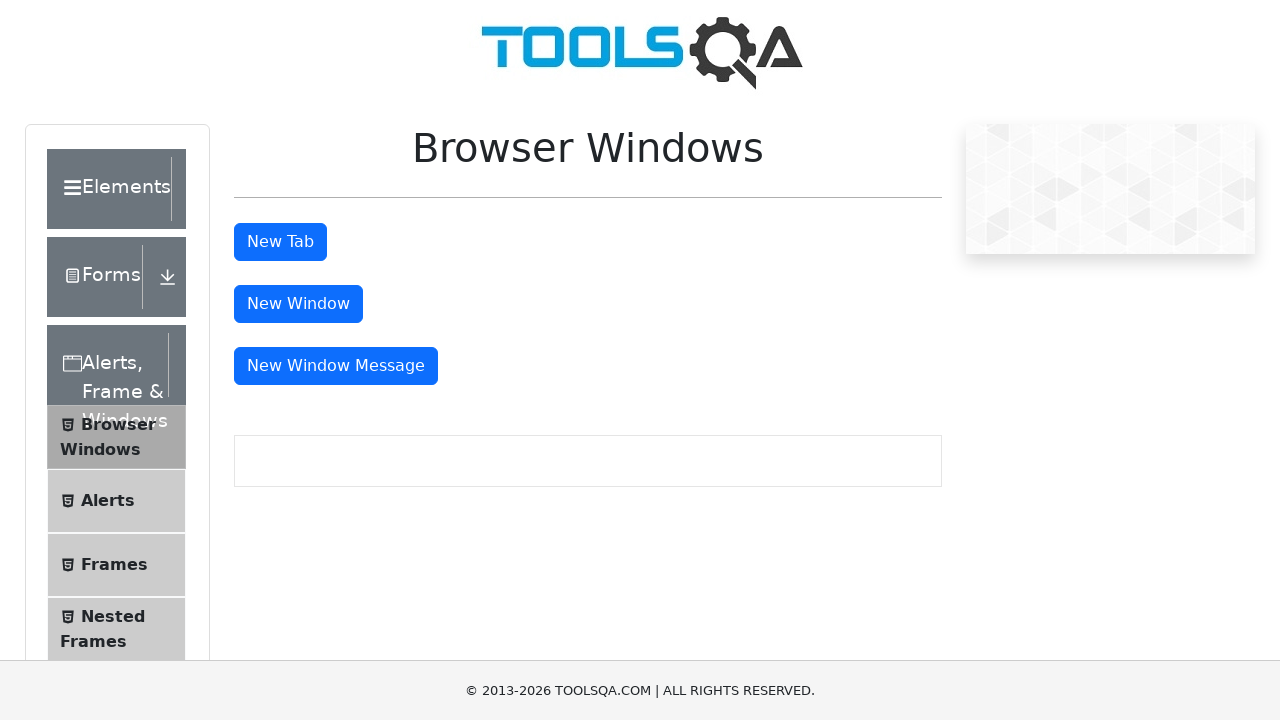

Clicked 'New Window' button and new window opened at (298, 304) on xpath=//button[@id='windowButton']
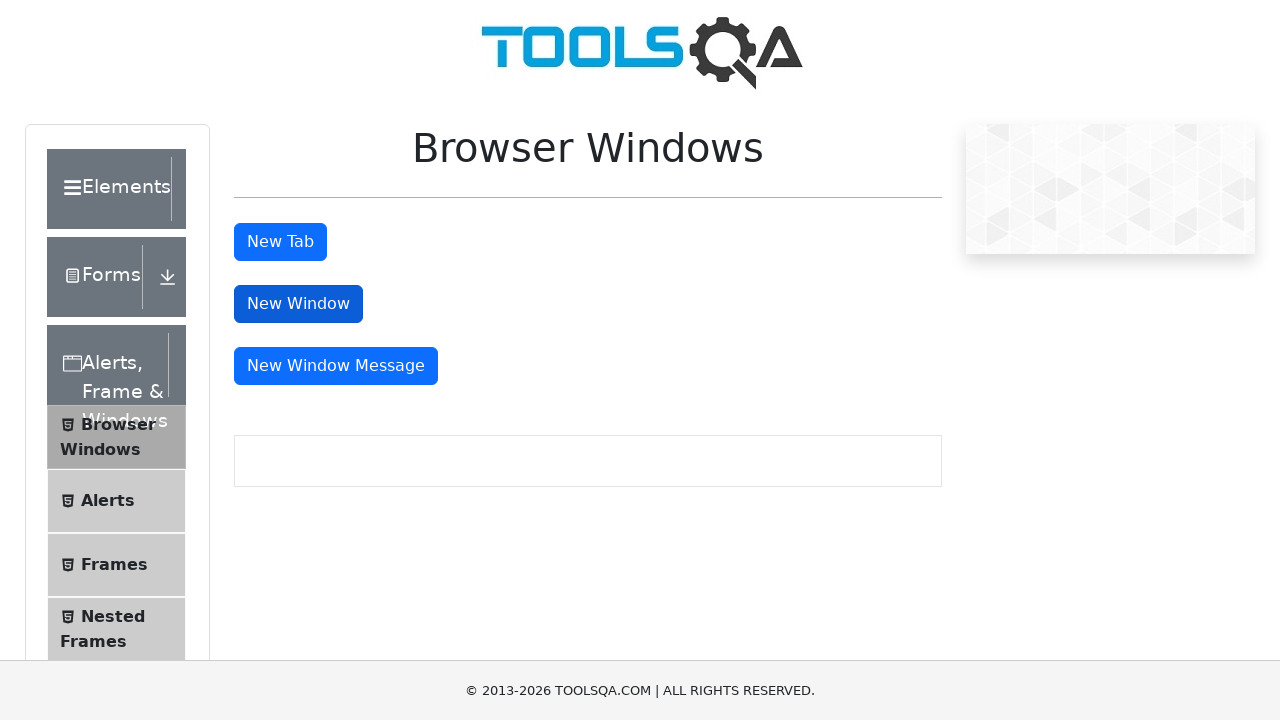

New window loaded and ready
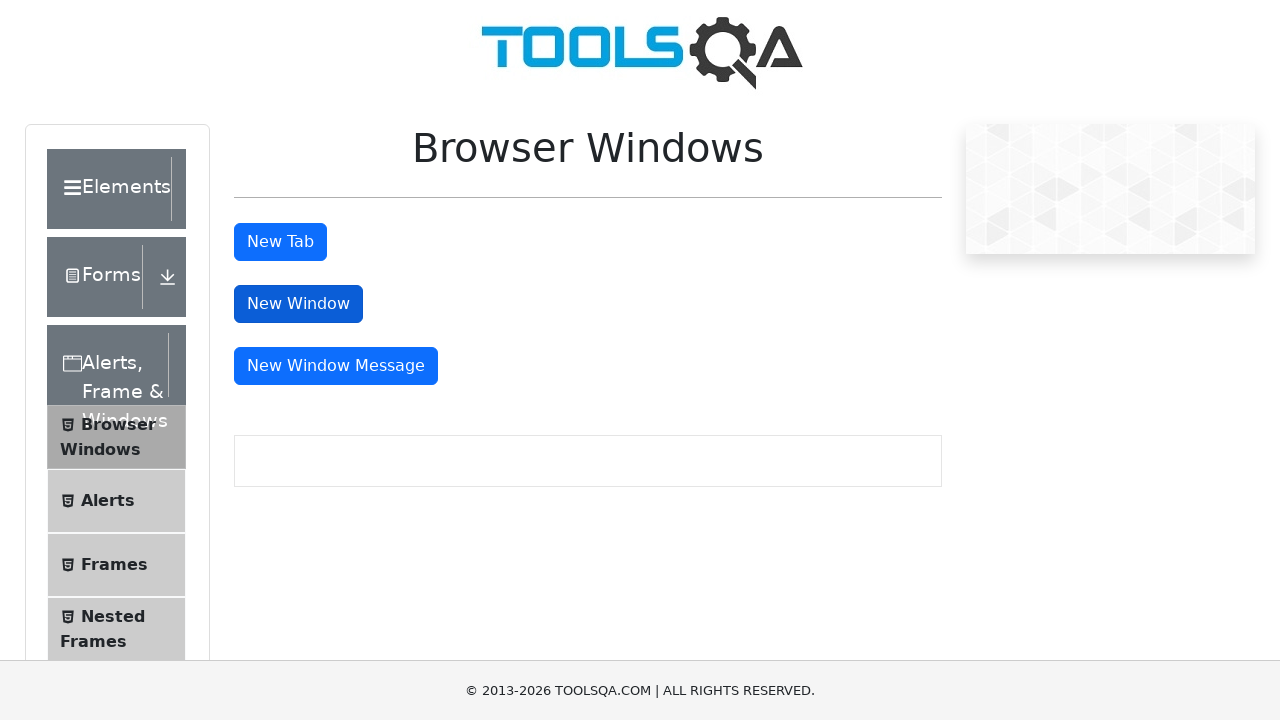

Switched back to parent window
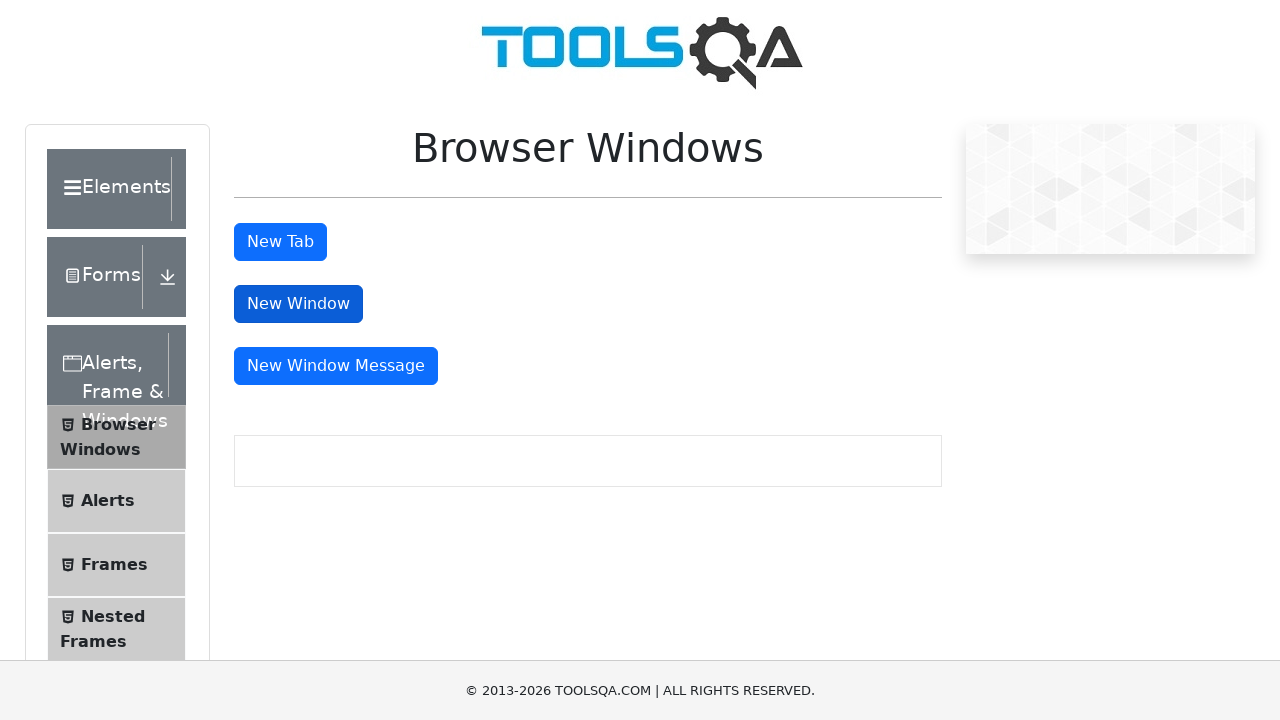

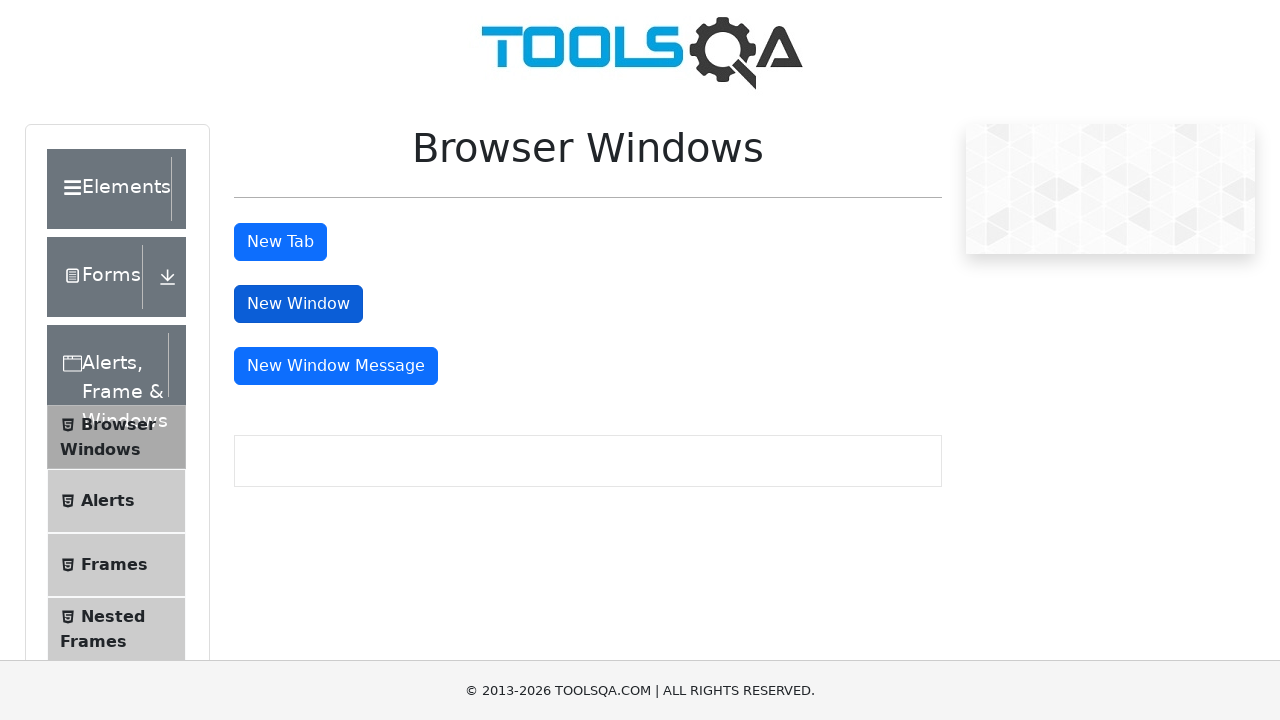